Tests clicking the "Get started" link and verifying the Installation heading is visible

Starting URL: https://playwright.dev/

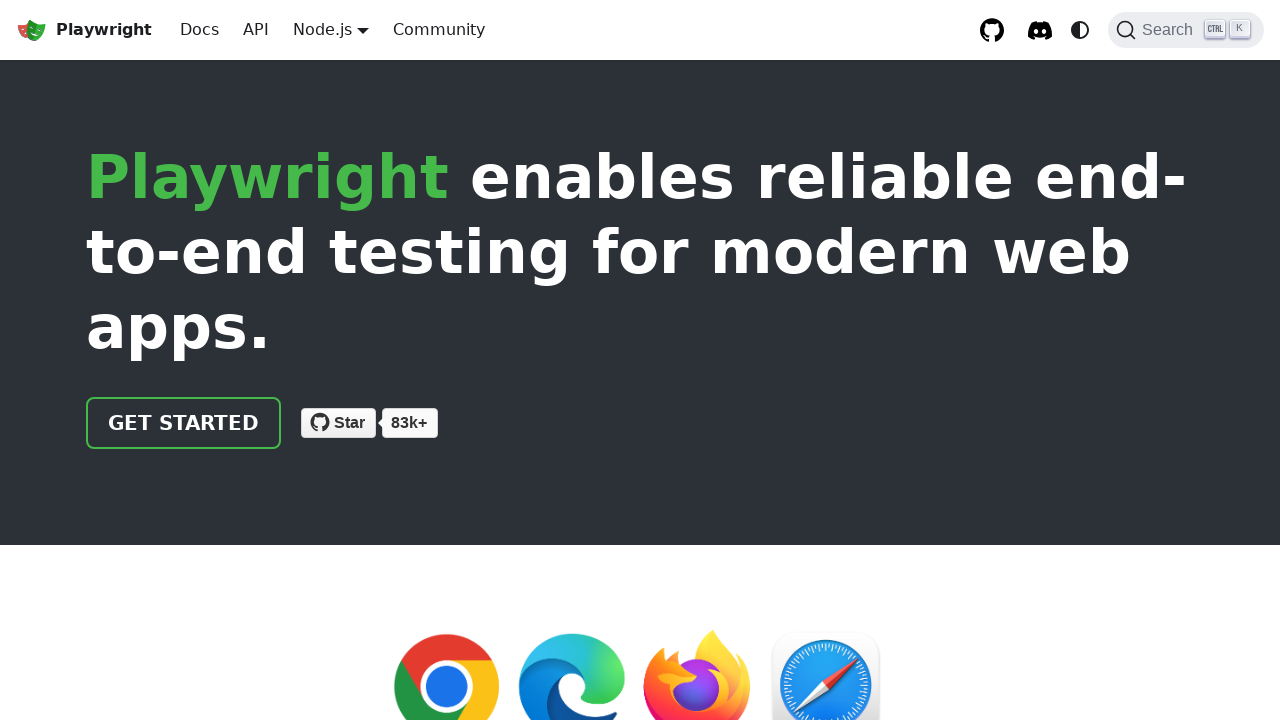

Clicked the 'Get started' link at (184, 423) on internal:role=link[name="Get started"i]
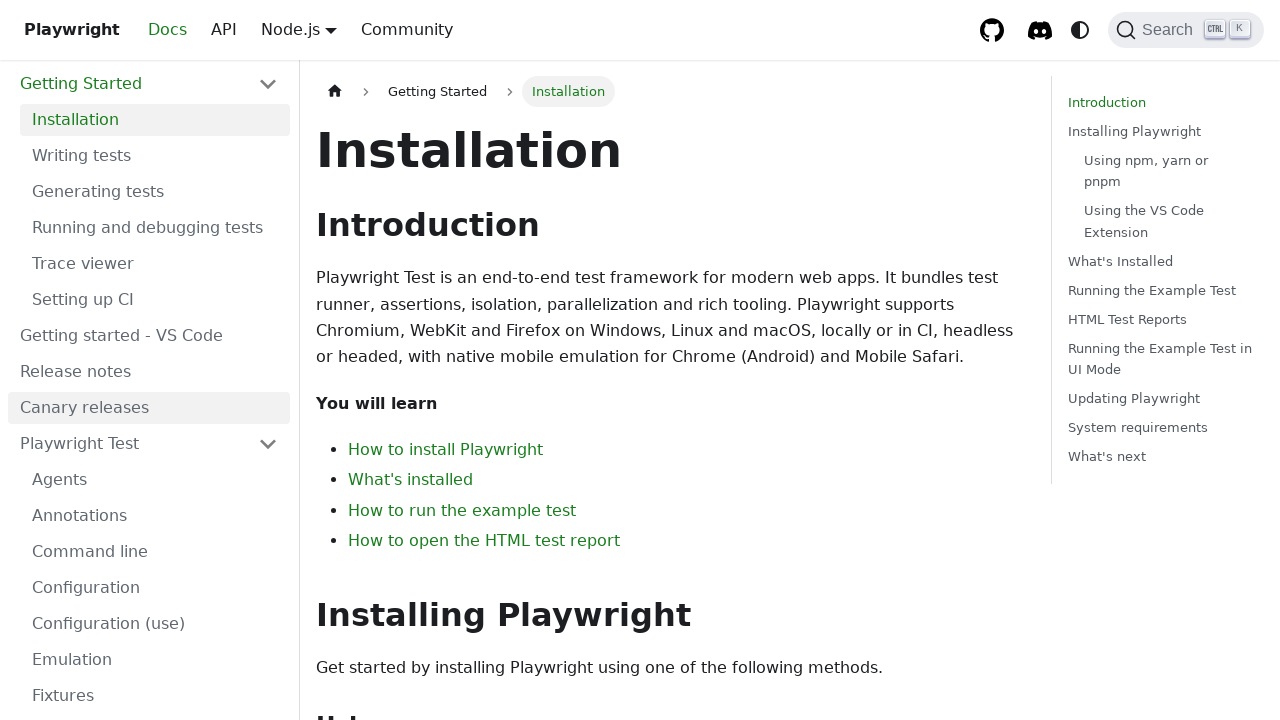

Installation heading is now visible
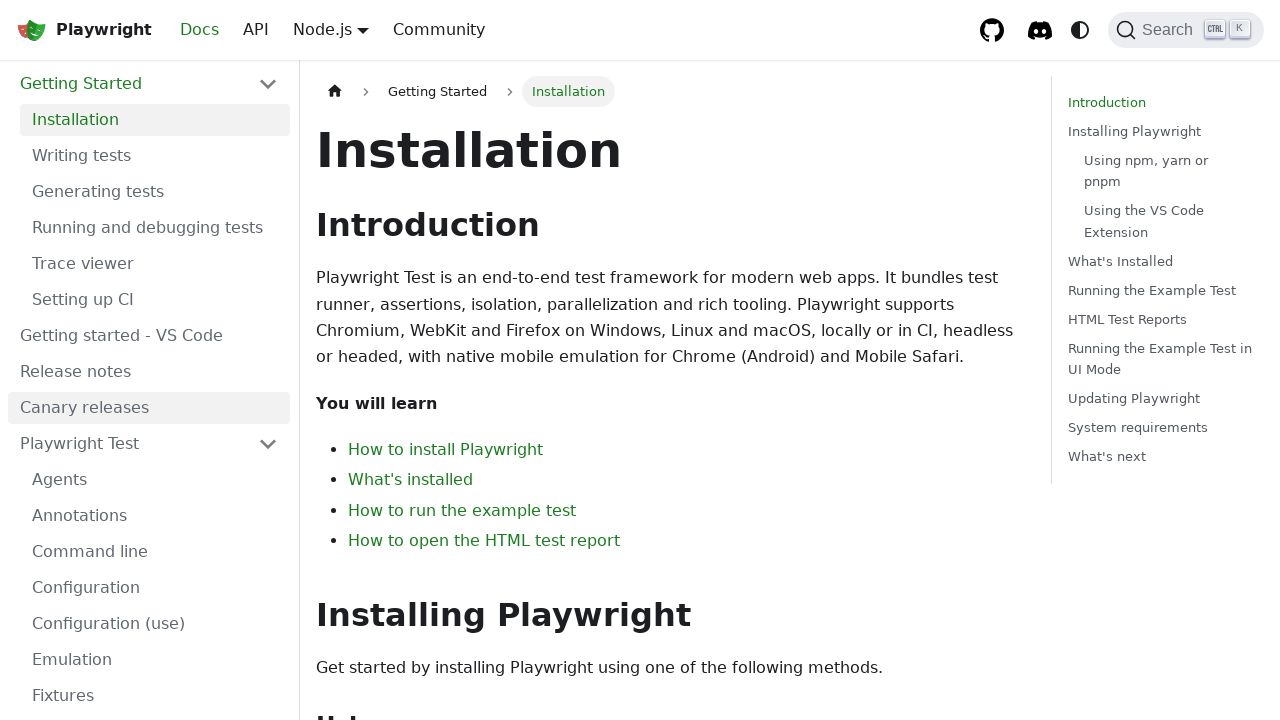

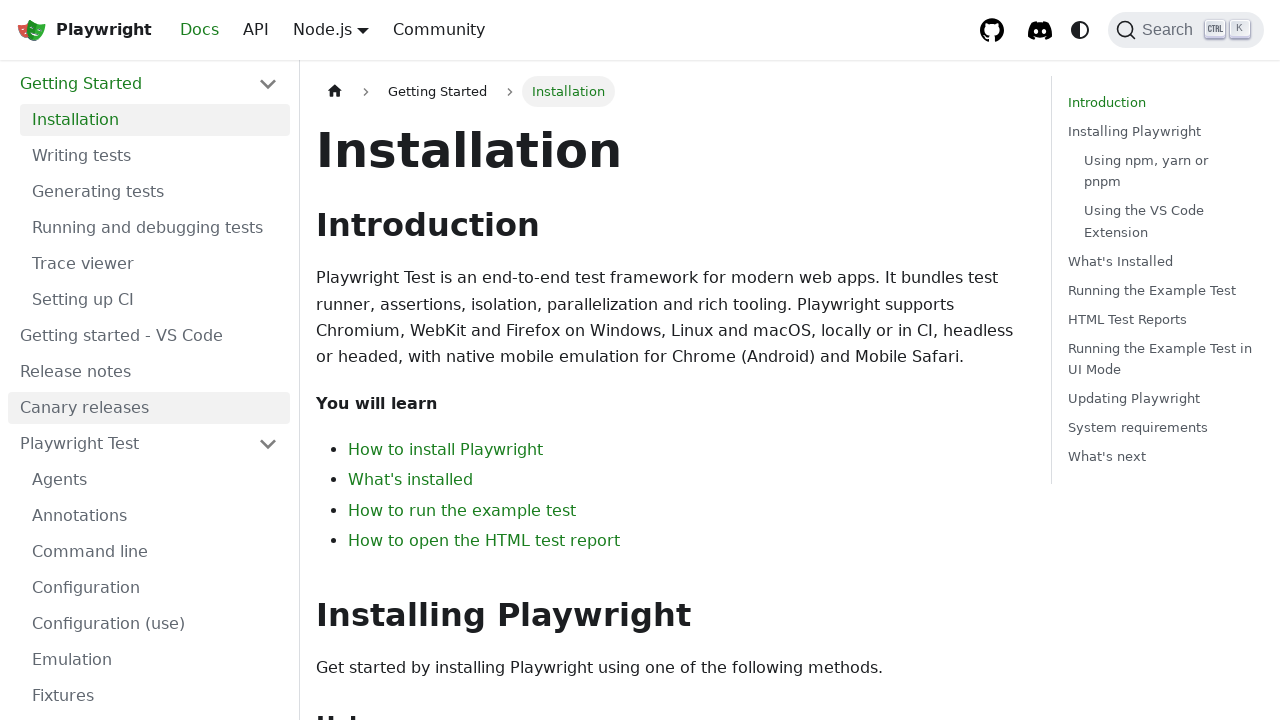